Tests moving a horizontal slider to the right using drag/click interaction

Starting URL: https://the-internet.herokuapp.com/horizontal_slider

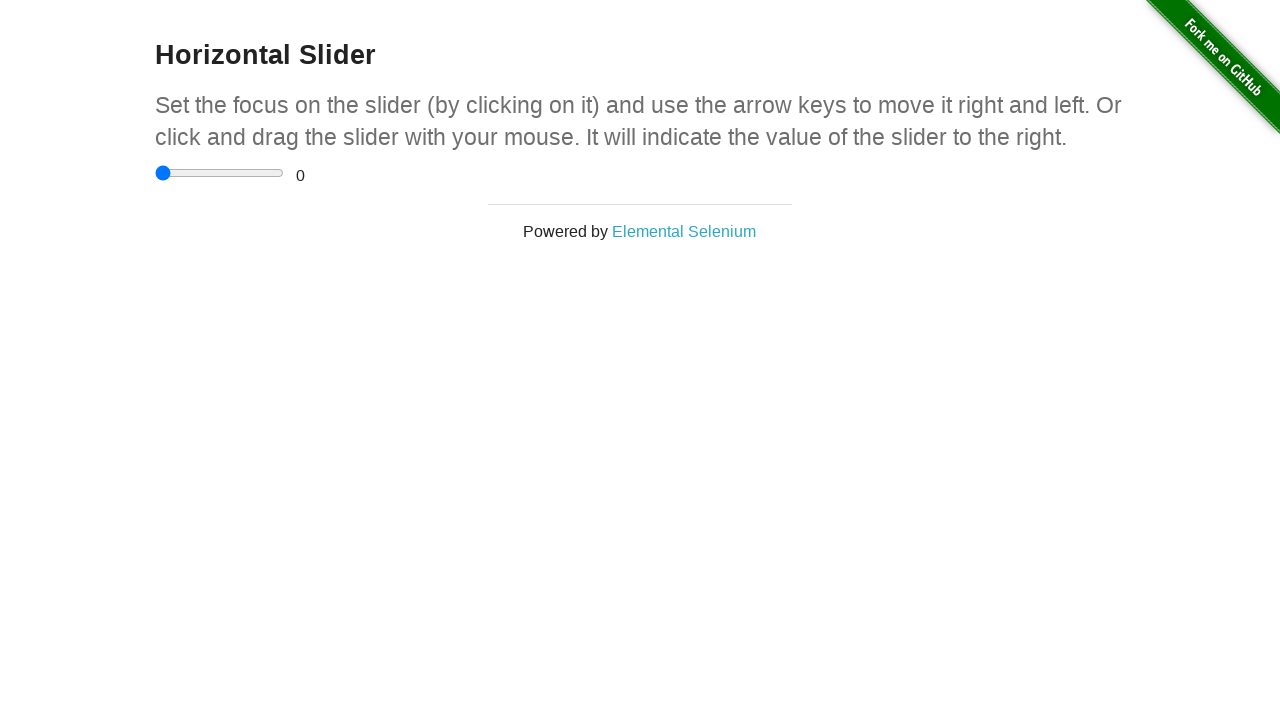

Waited for horizontal slider element to be visible
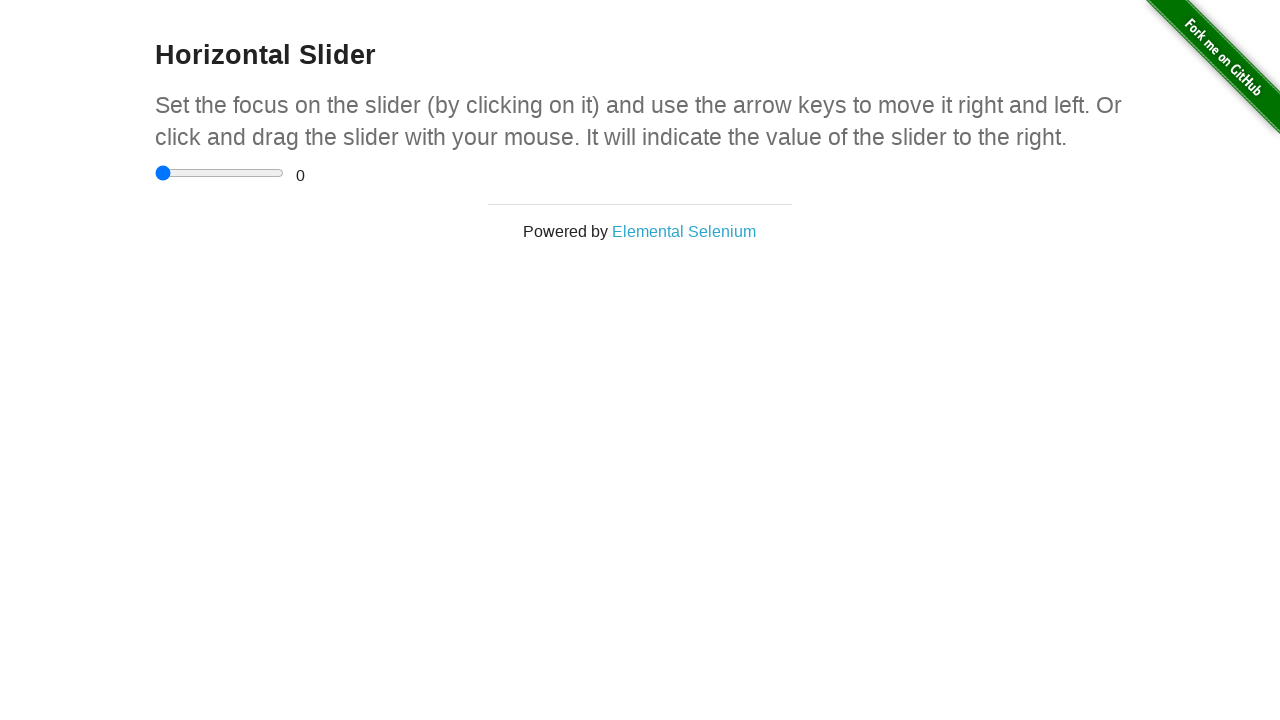

Located the horizontal slider element
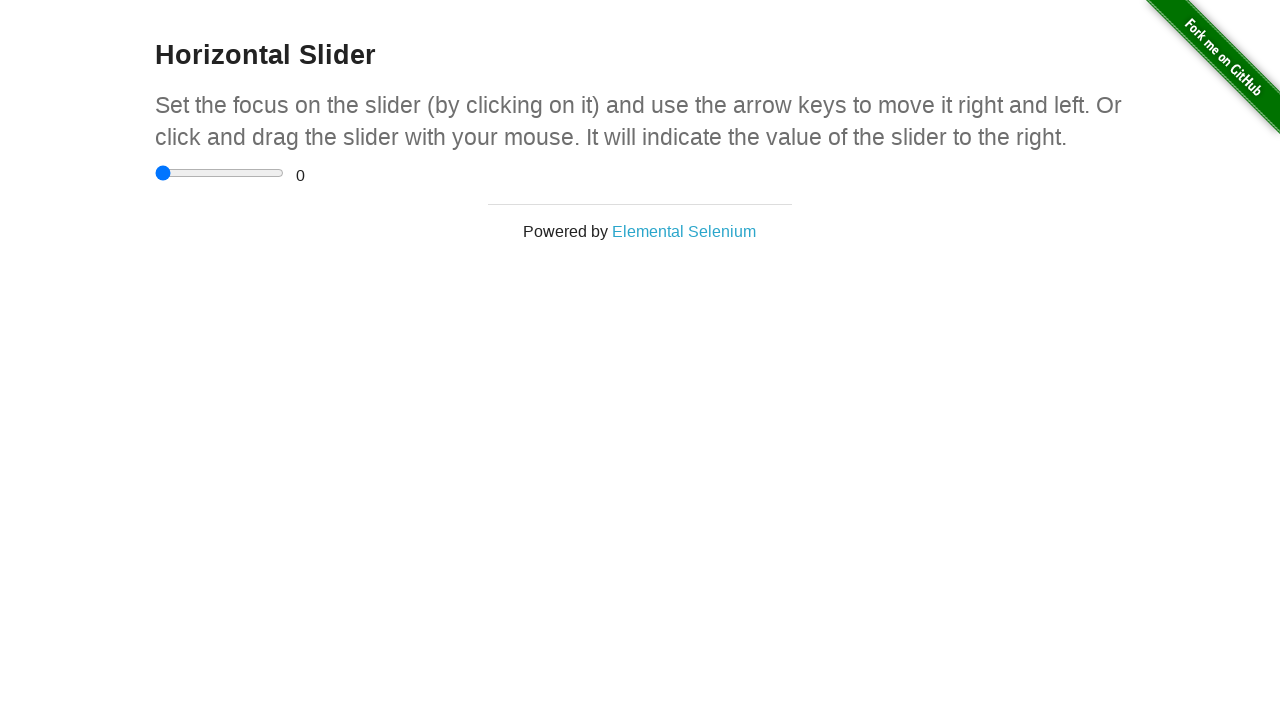

Focused on the horizontal slider on input[type='range']
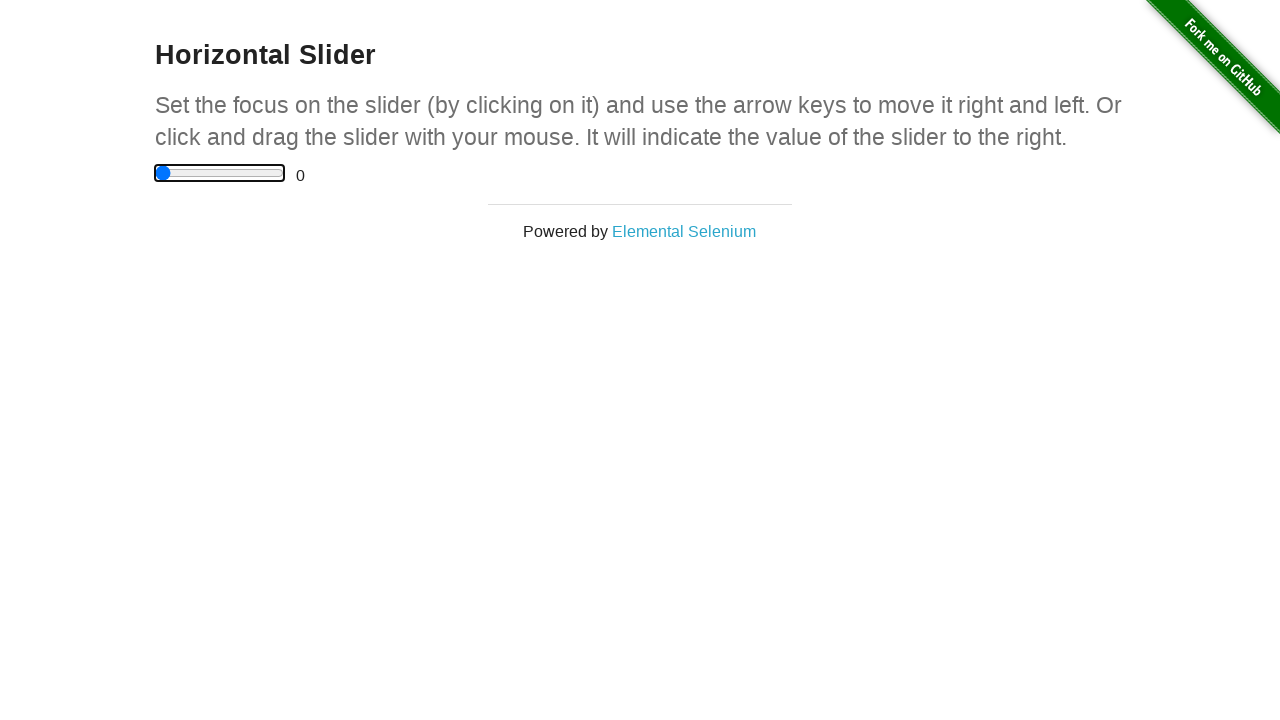

Pressed ArrowRight to move slider to the right on input[type='range']
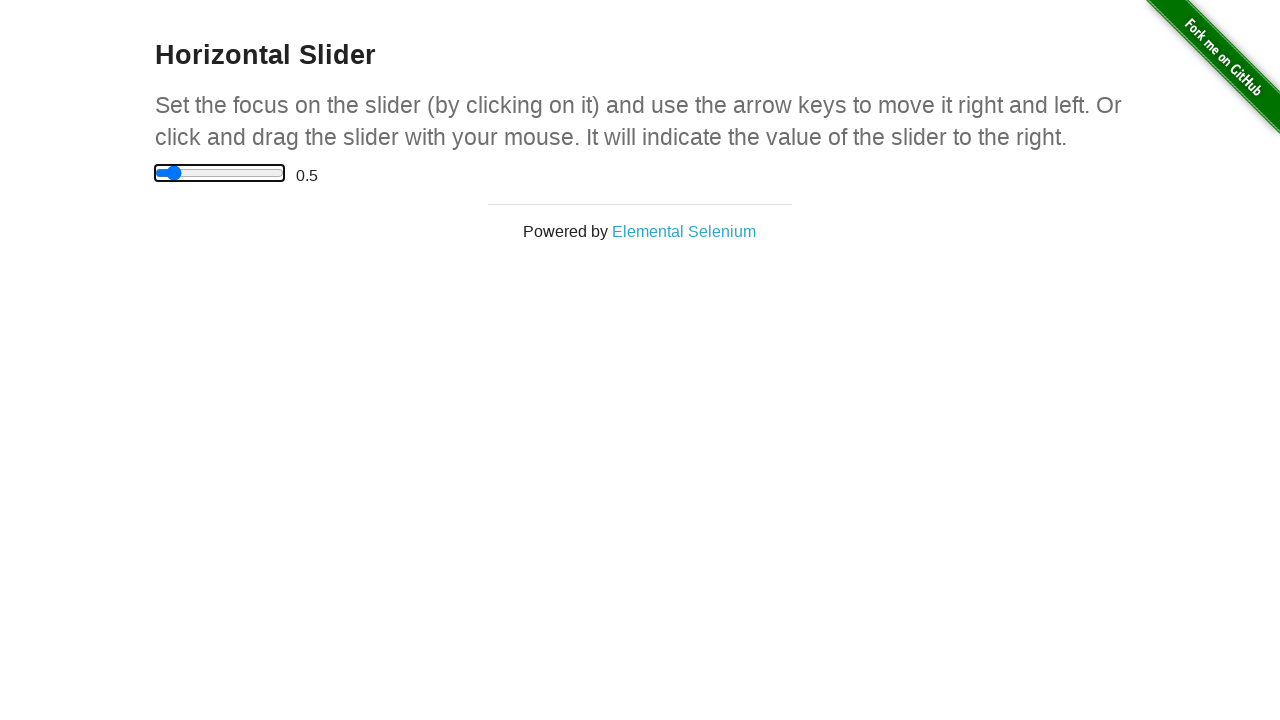

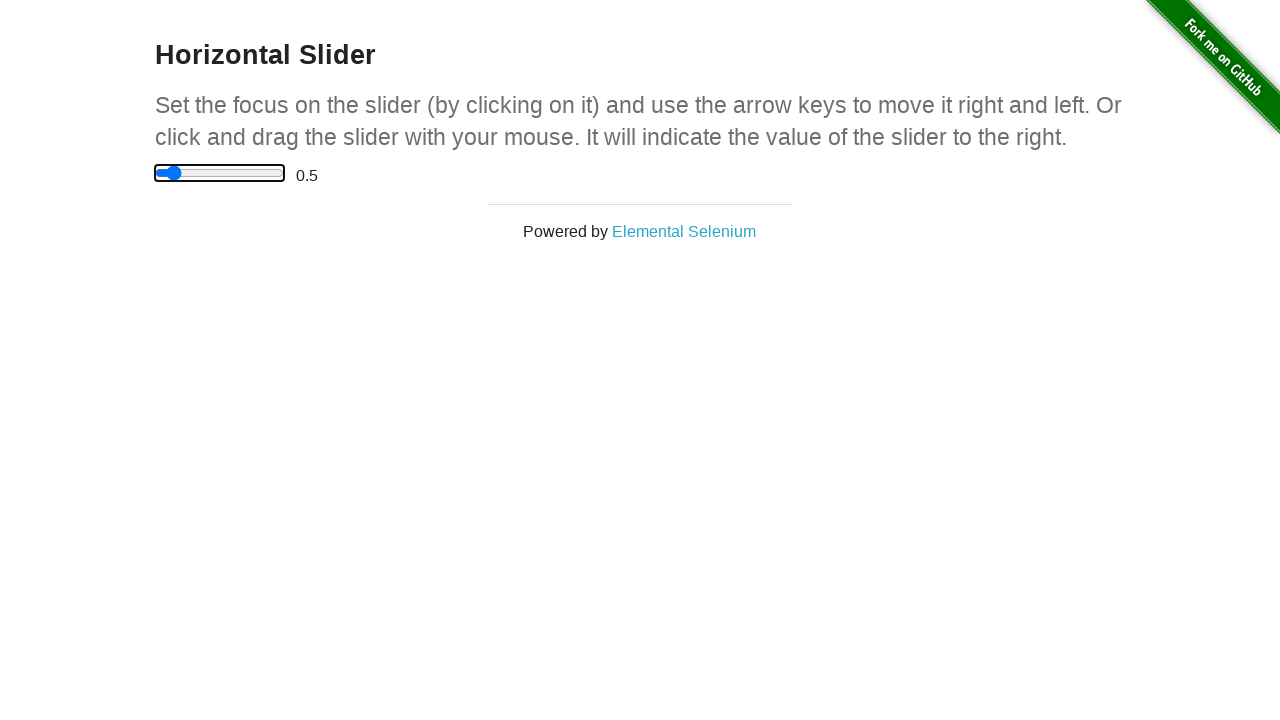